Tests A/B test opt-out functionality by visiting the page, verifying it shows an A/B test variant, then adding an opt-out cookie and refreshing to confirm the page shows "No A/B Test"

Starting URL: http://the-internet.herokuapp.com/abtest

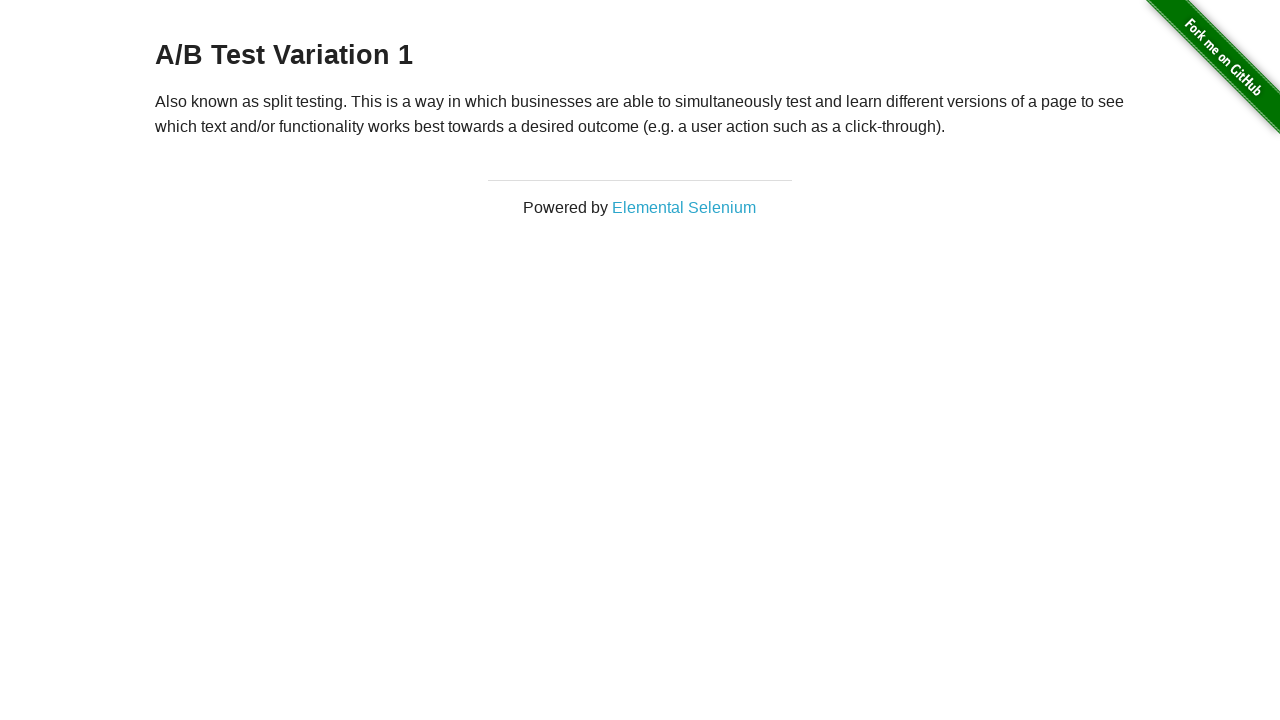

Waited for h3 heading to load
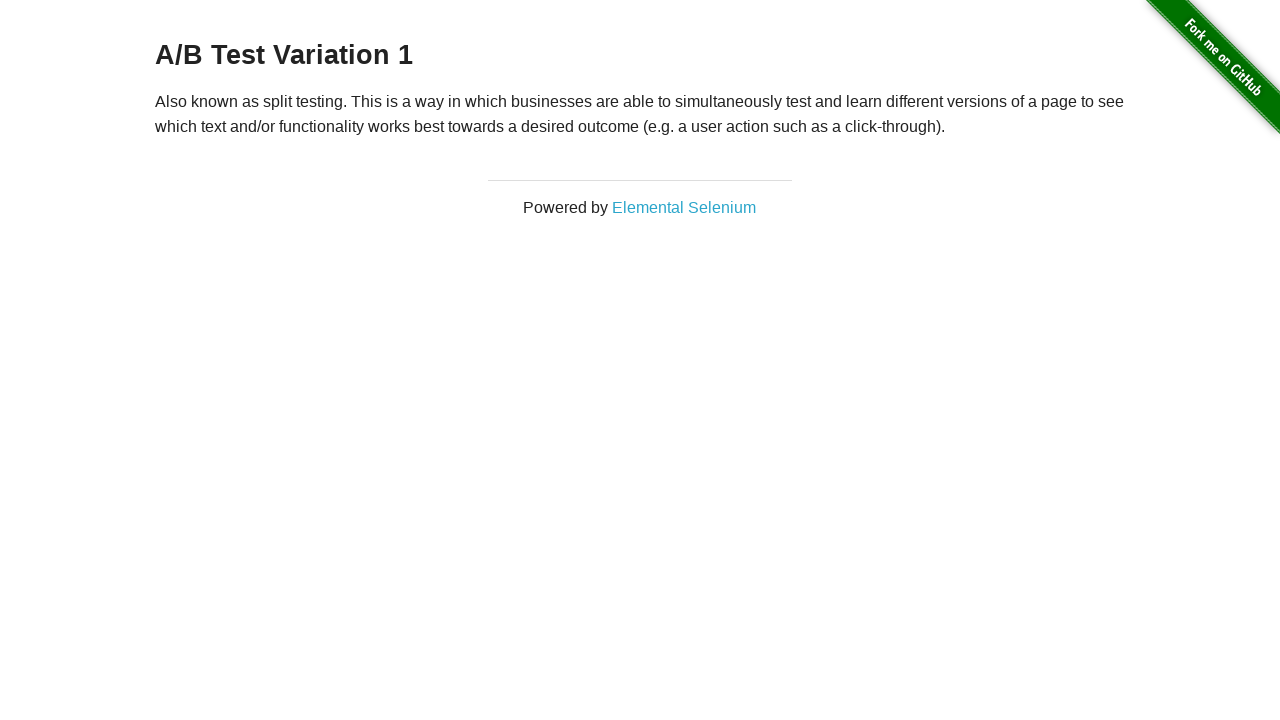

Located h3 heading element
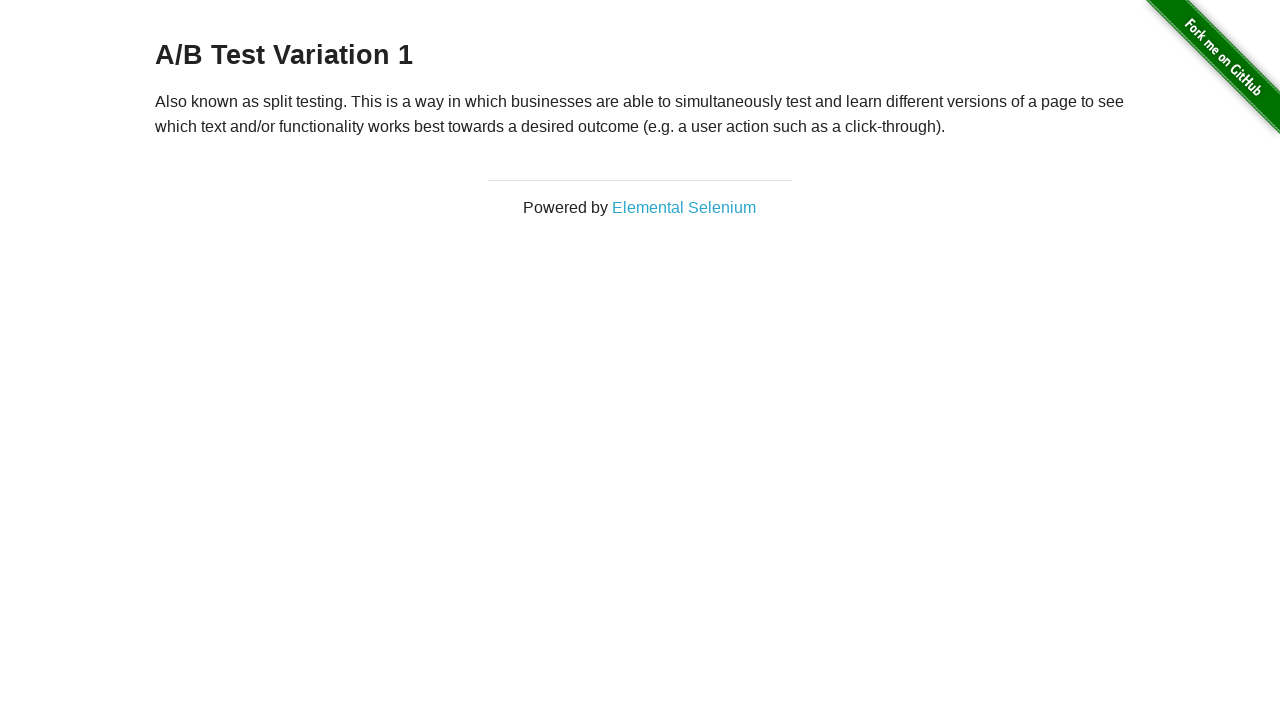

Retrieved heading text: 'A/B Test Variation 1'
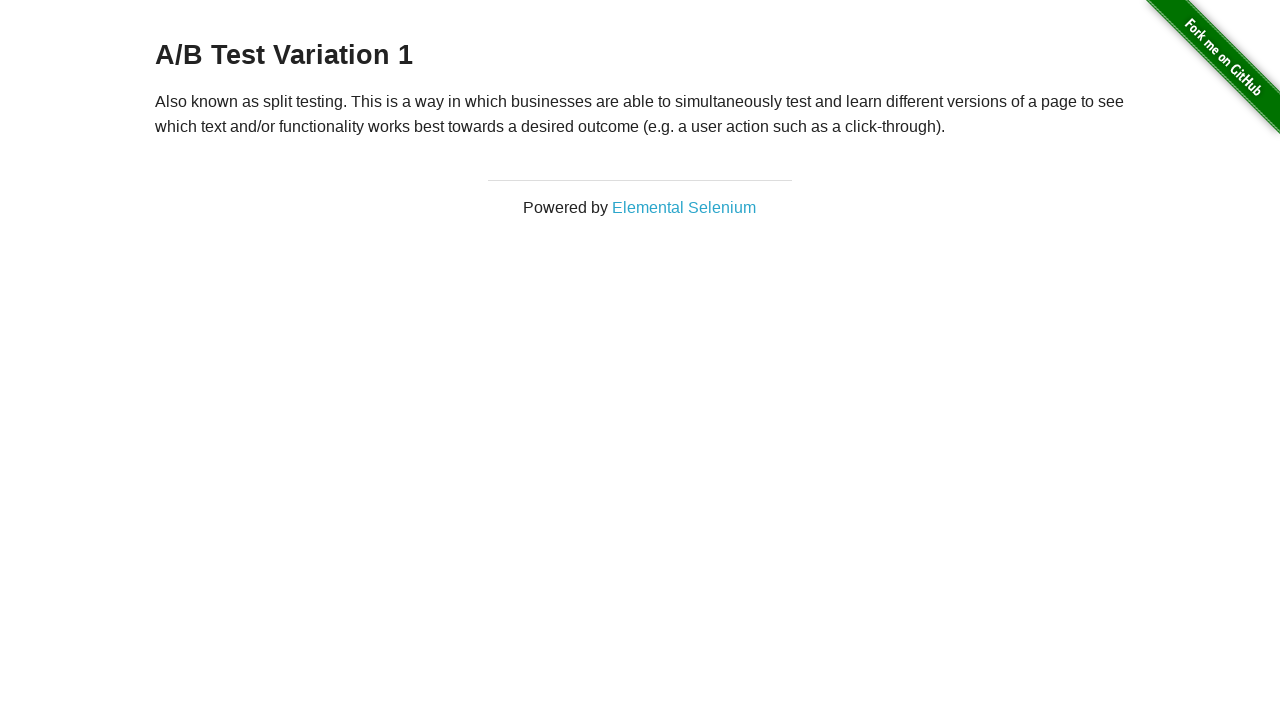

Verified page shows A/B test variant
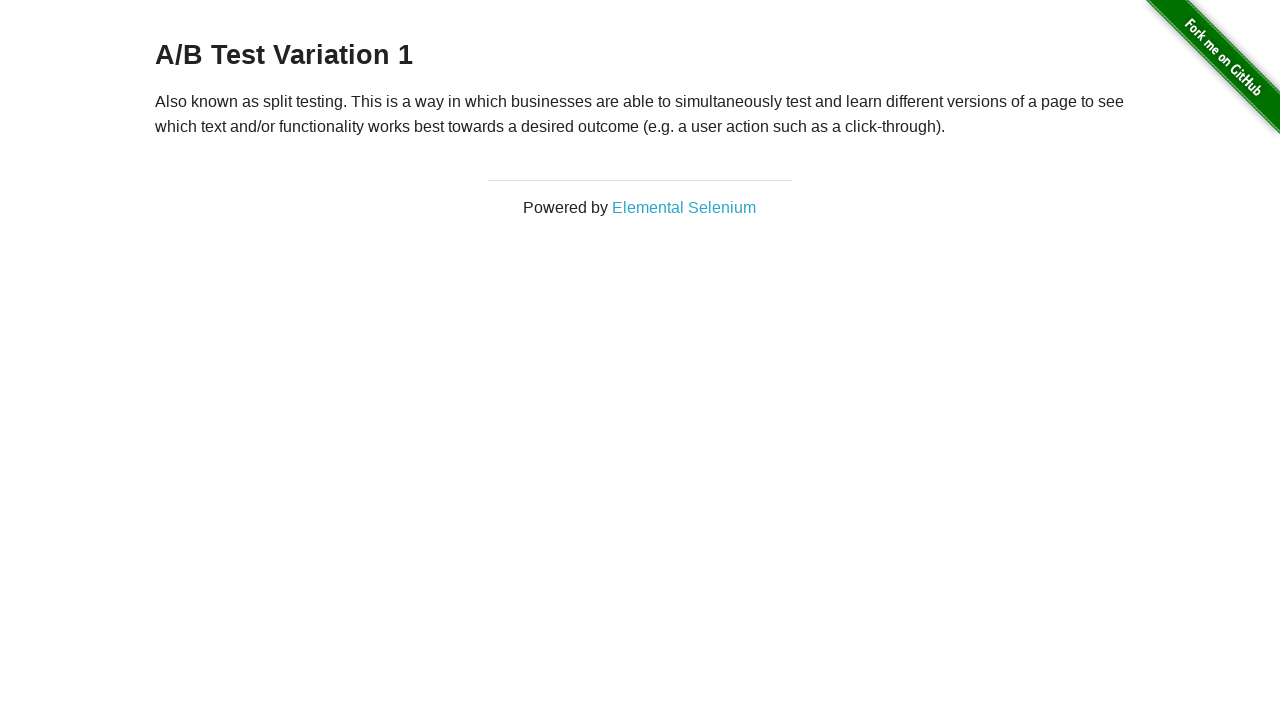

Added opt-out cookie 'optimizelyOptOut'
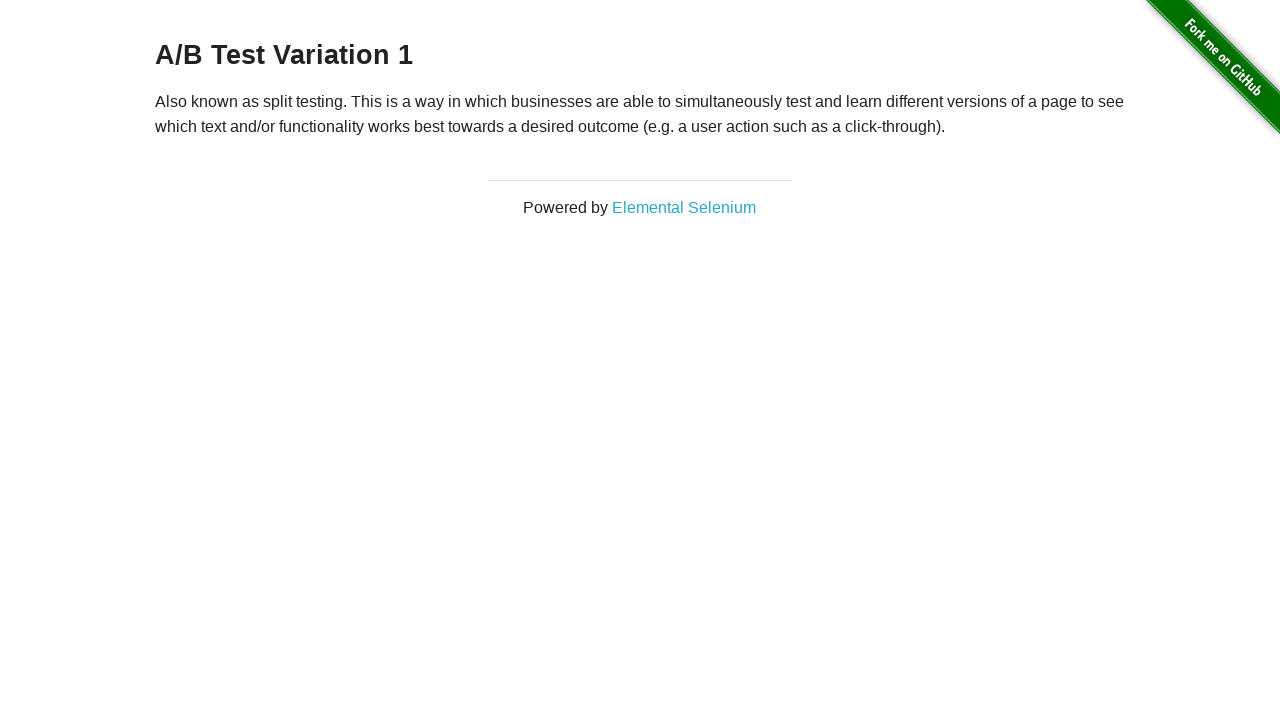

Reloaded the page after adding opt-out cookie
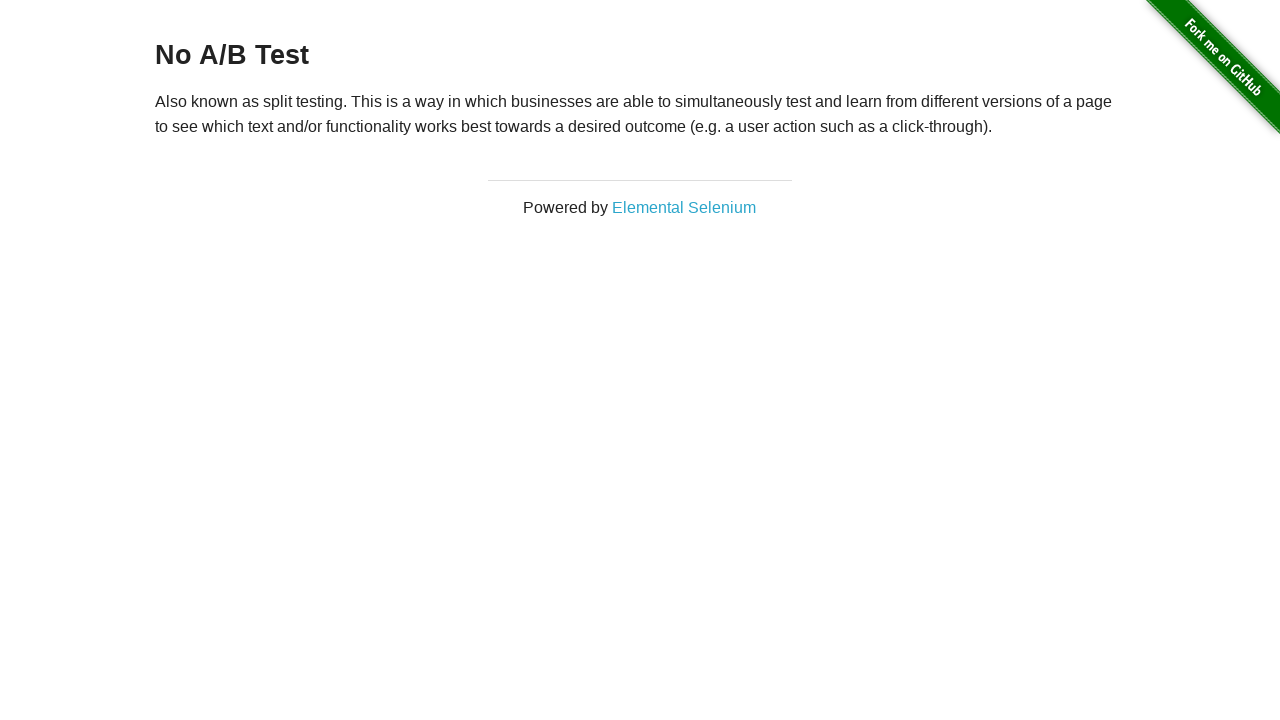

Retrieved heading text after reload: 'No A/B Test'
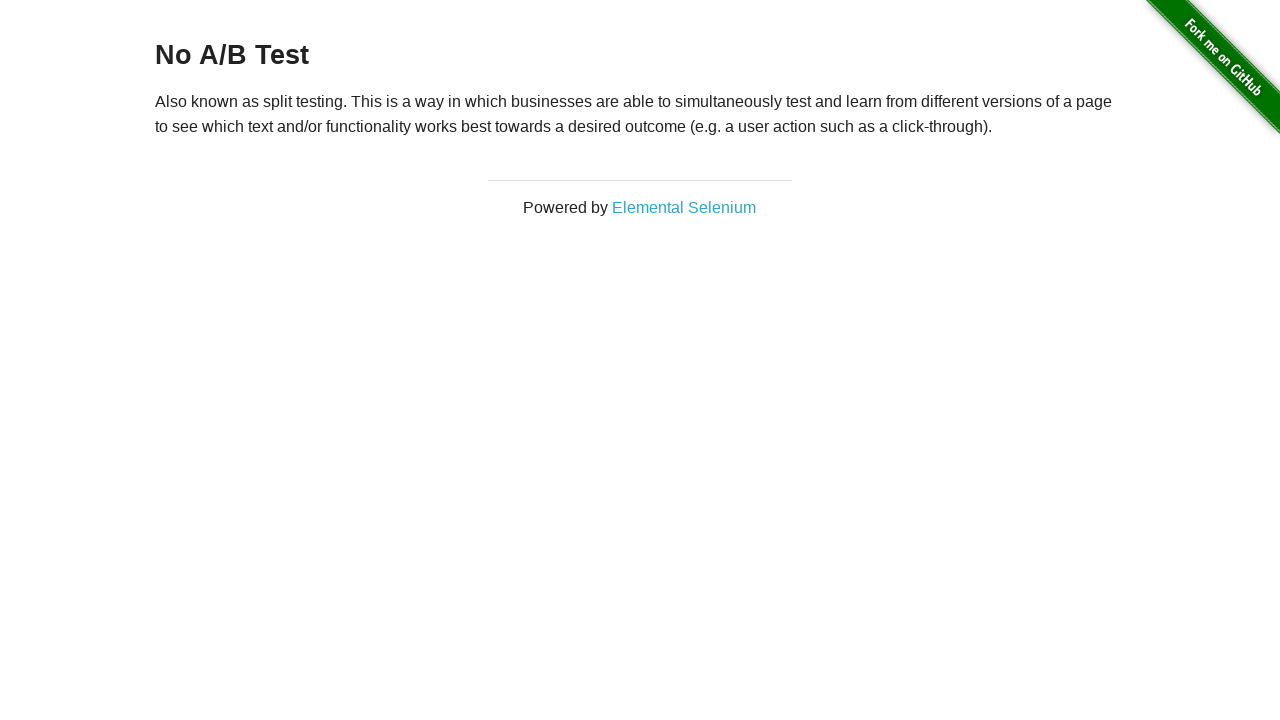

Verified page shows 'No A/B Test' after opting out
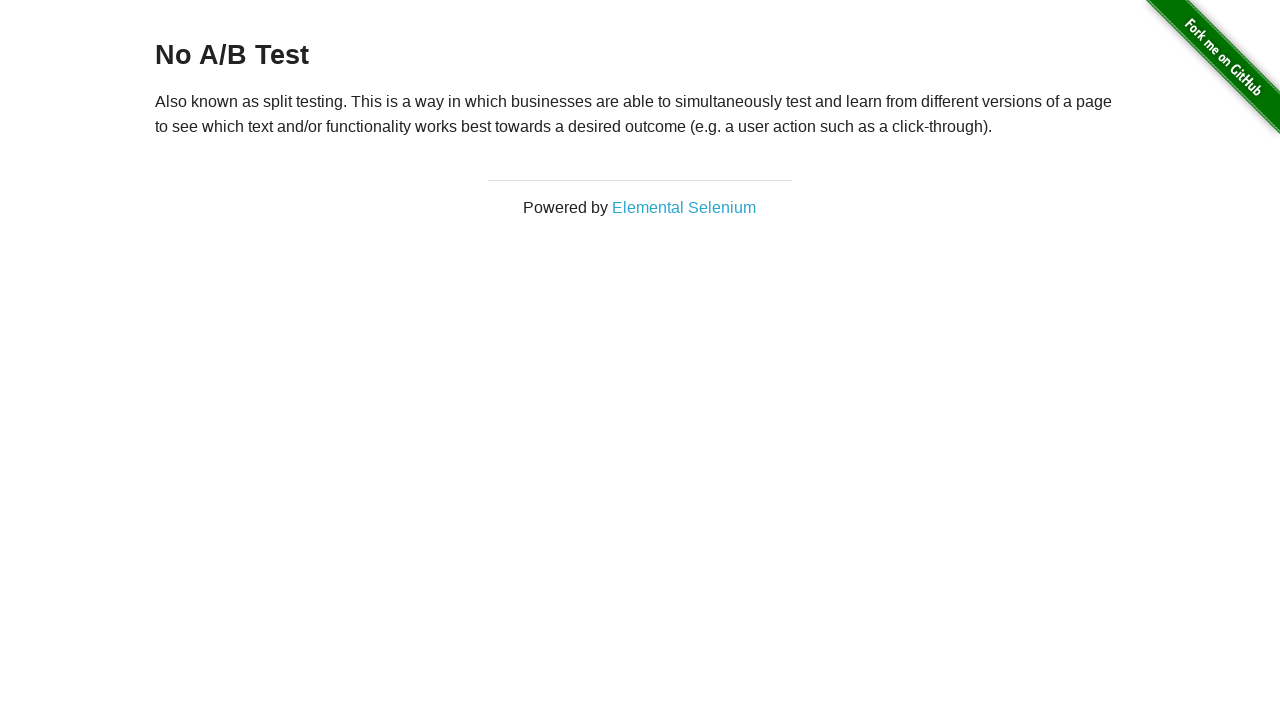

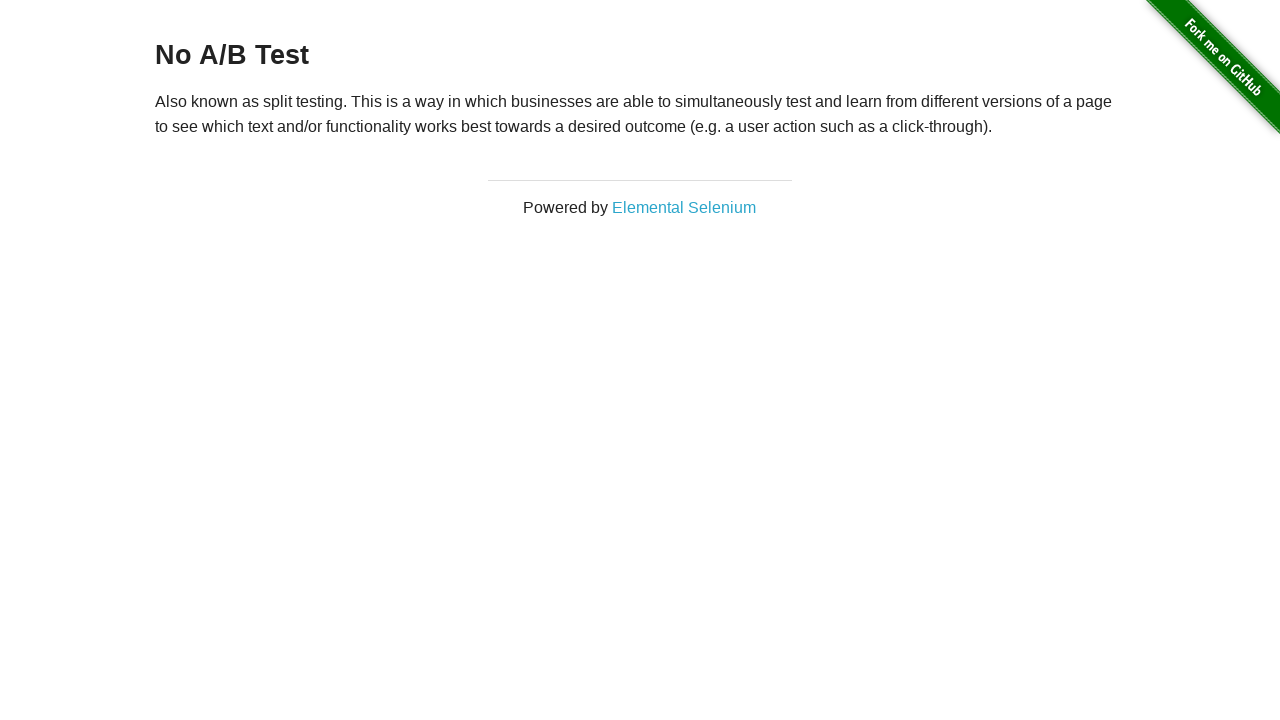